Tests the Automation Exercise website by verifying the number of links on the homepage, clicking on the Products link, and verifying that a special offer element is displayed.

Starting URL: https://www.automationexercise.com/

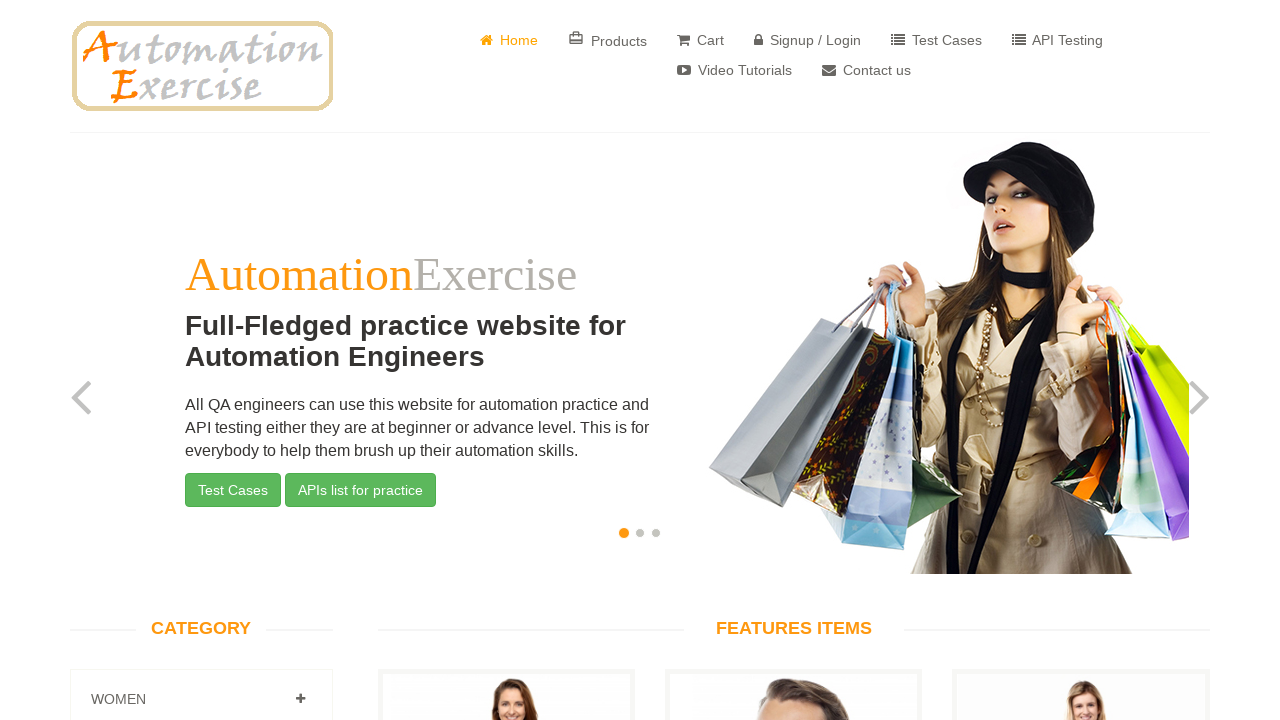

Waited for links to load on homepage
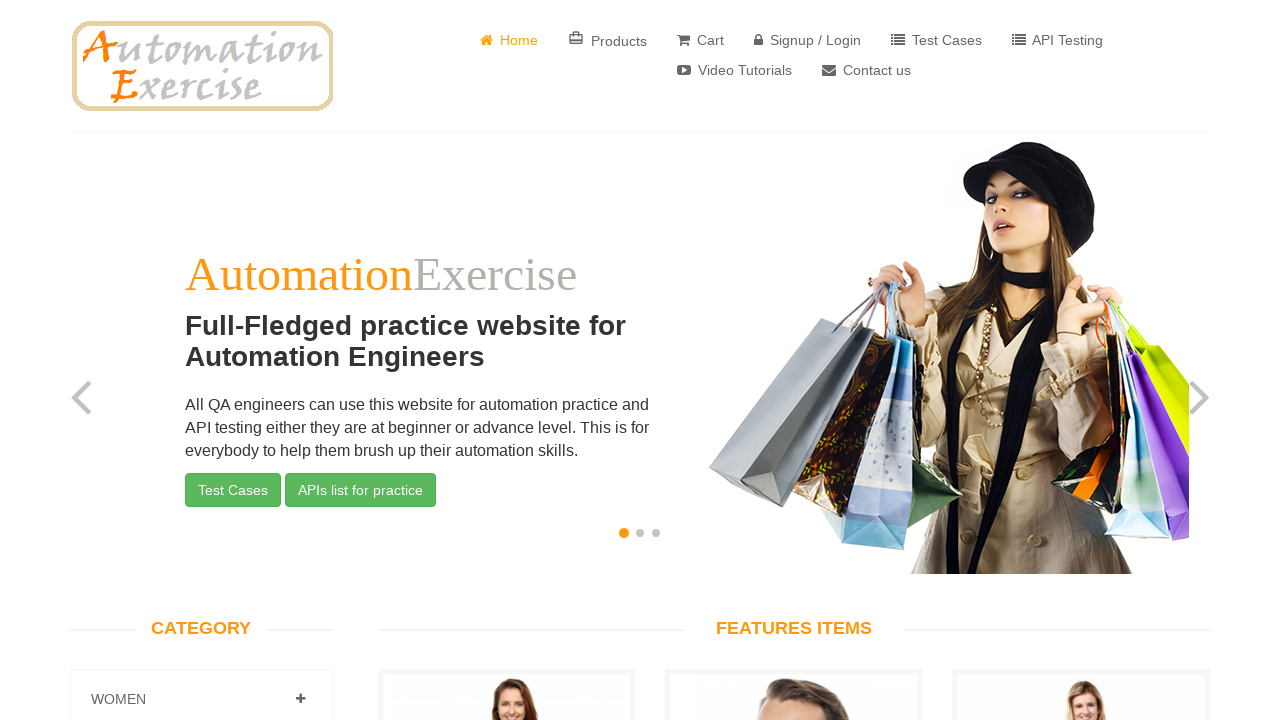

Retrieved all link elements from the page
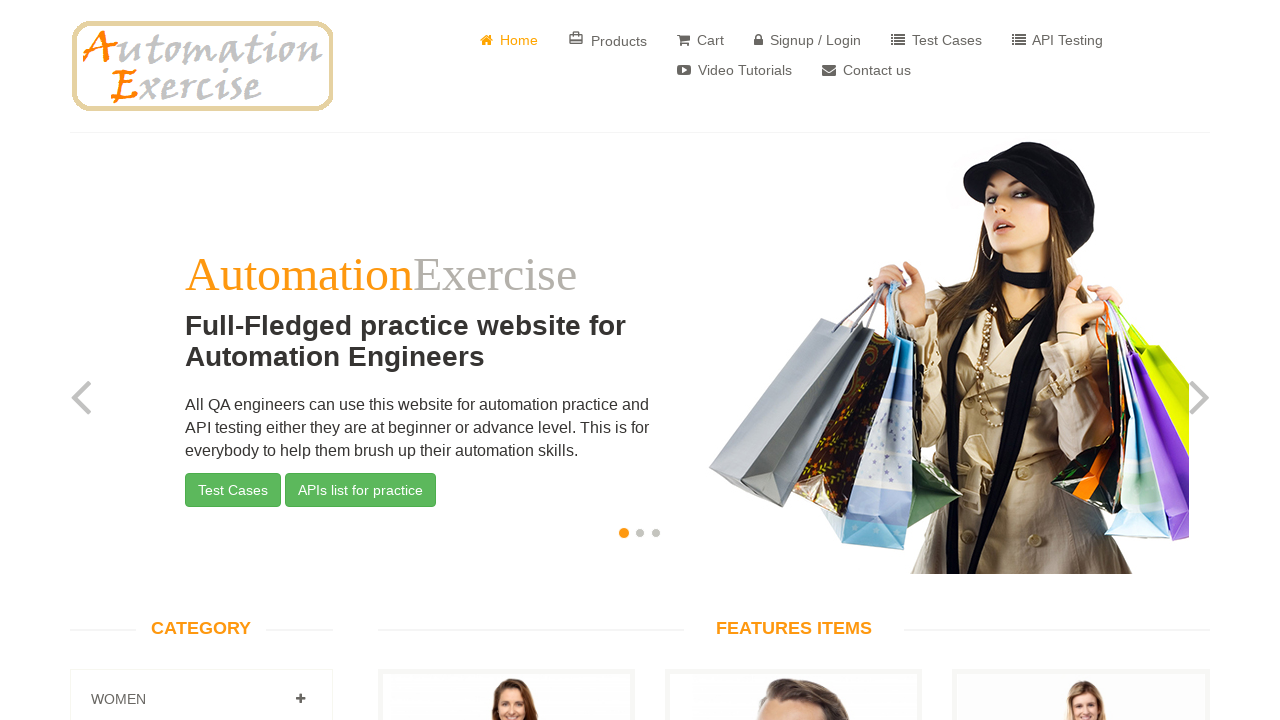

Found 147 links on the page
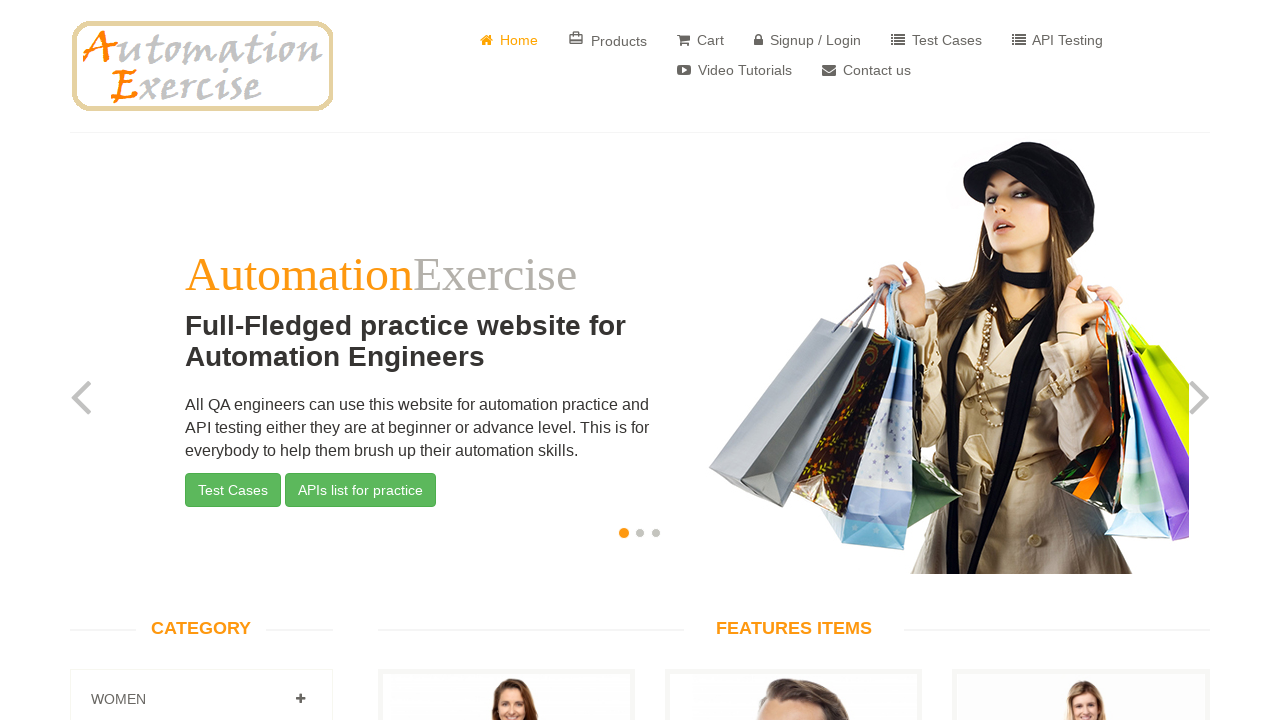

Clicked on Products link at (608, 40) on text=Products
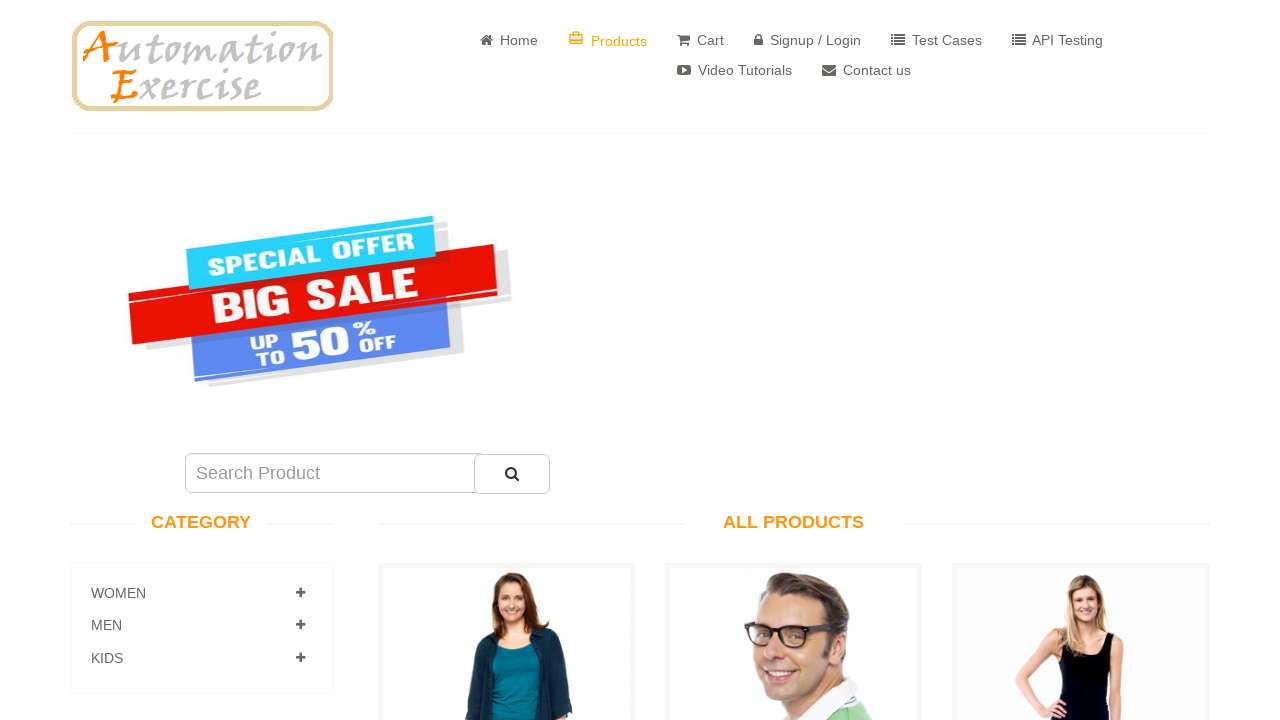

Located special offer element
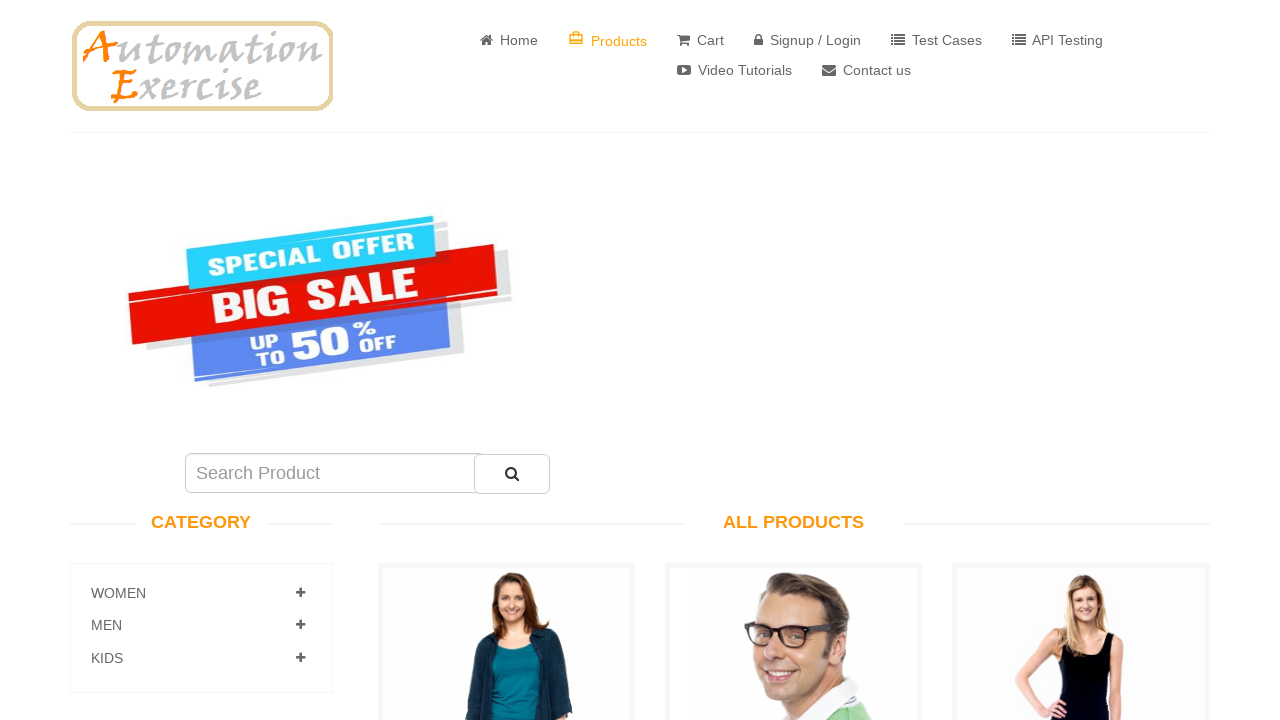

Special offer element became visible
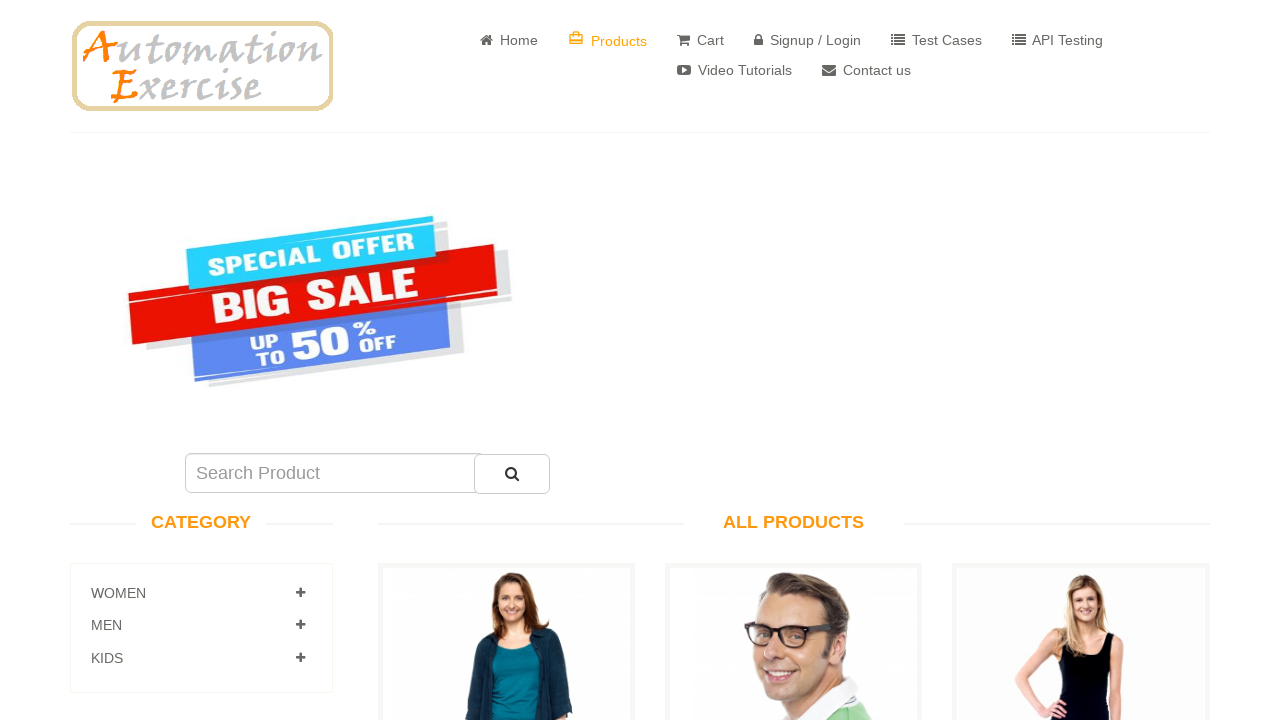

Verified that special offer element is visible
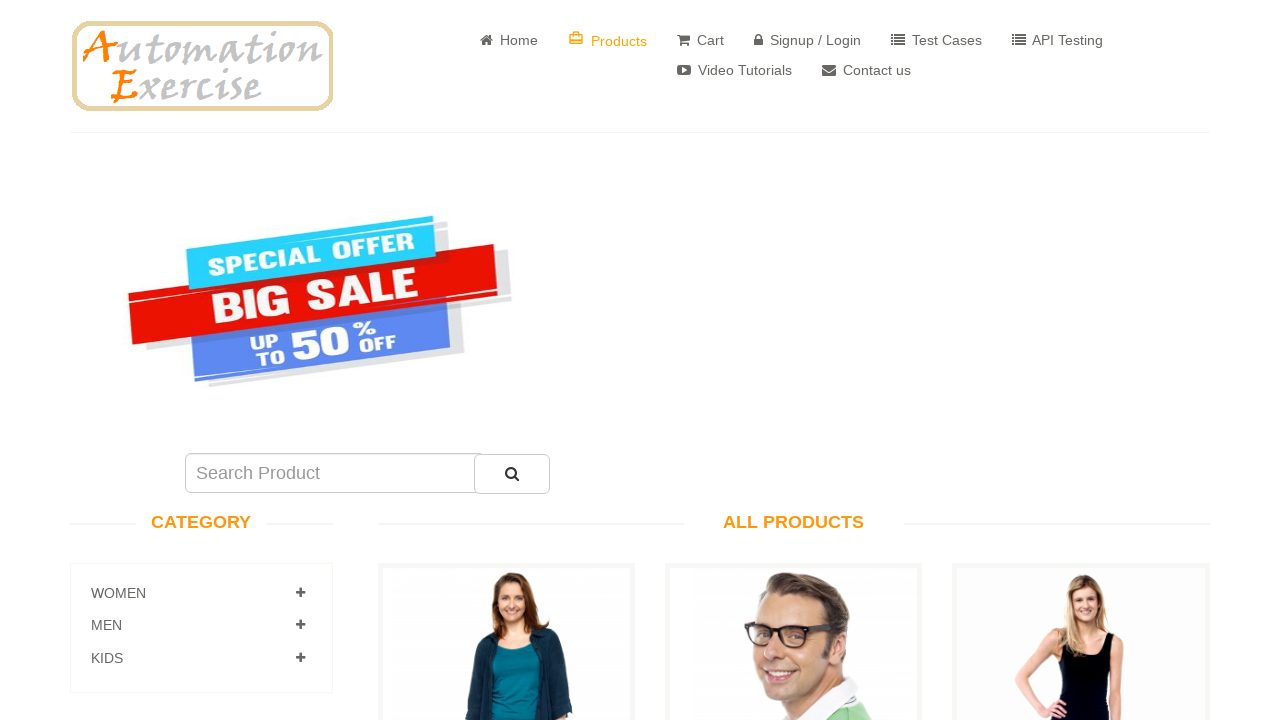

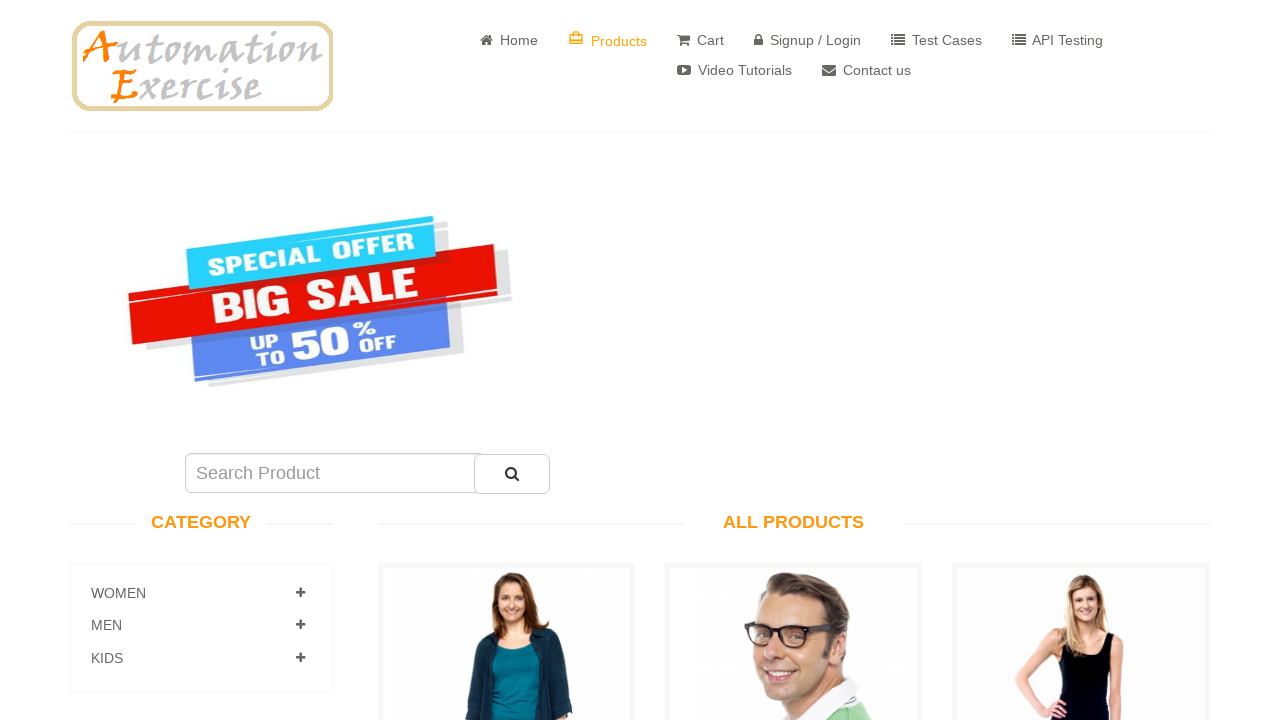